Navigates to CodeceptJS homepage and verifies the current URL contains codecept.io

Starting URL: https://codecept.io/

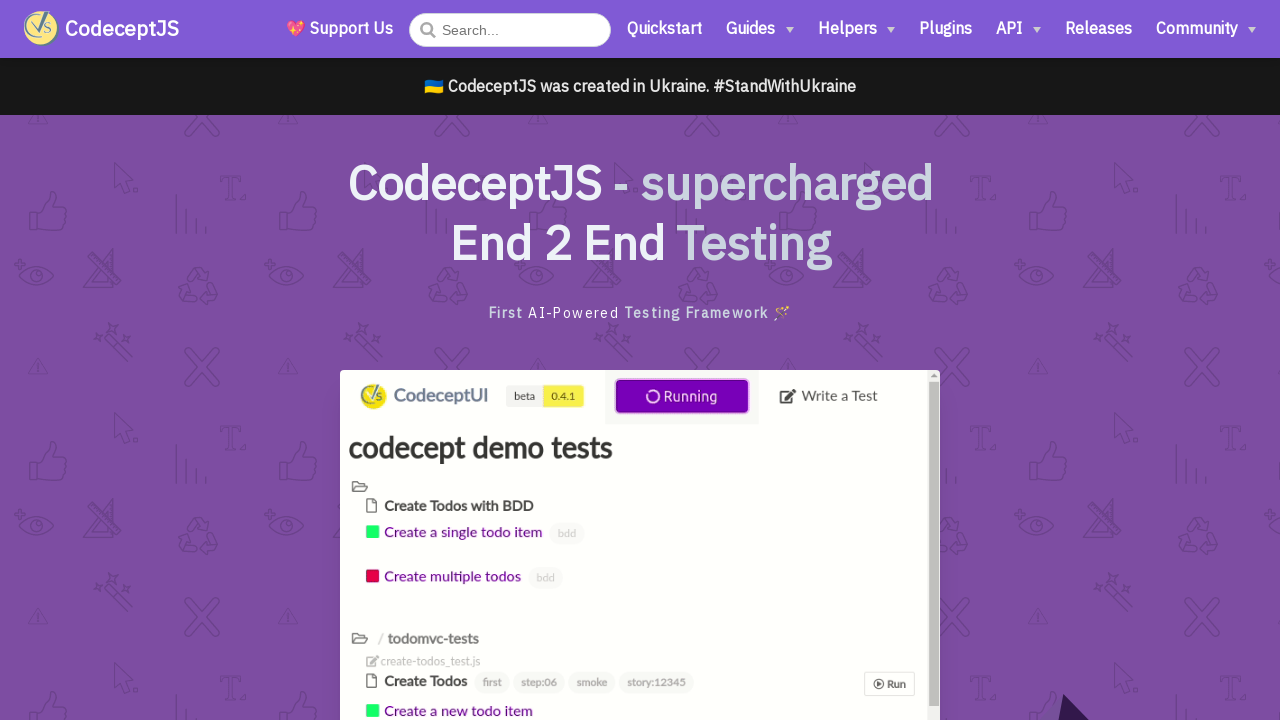

Verified that current URL contains codecept.io
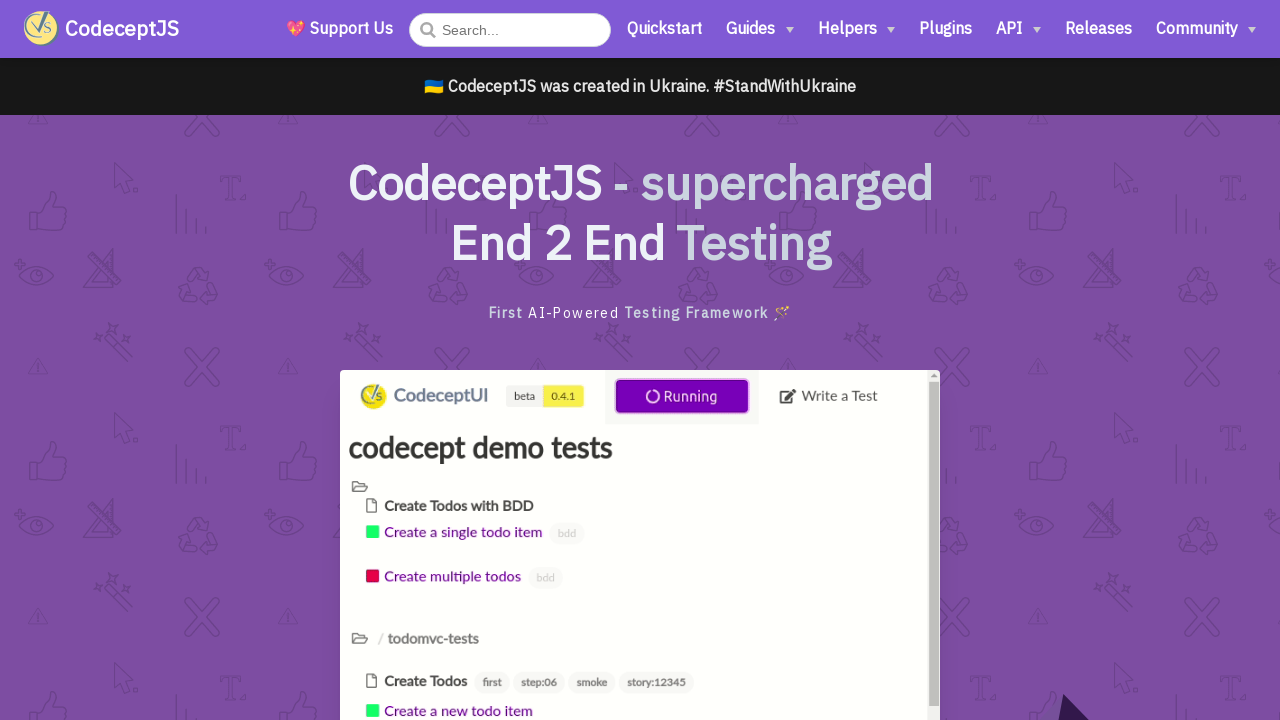

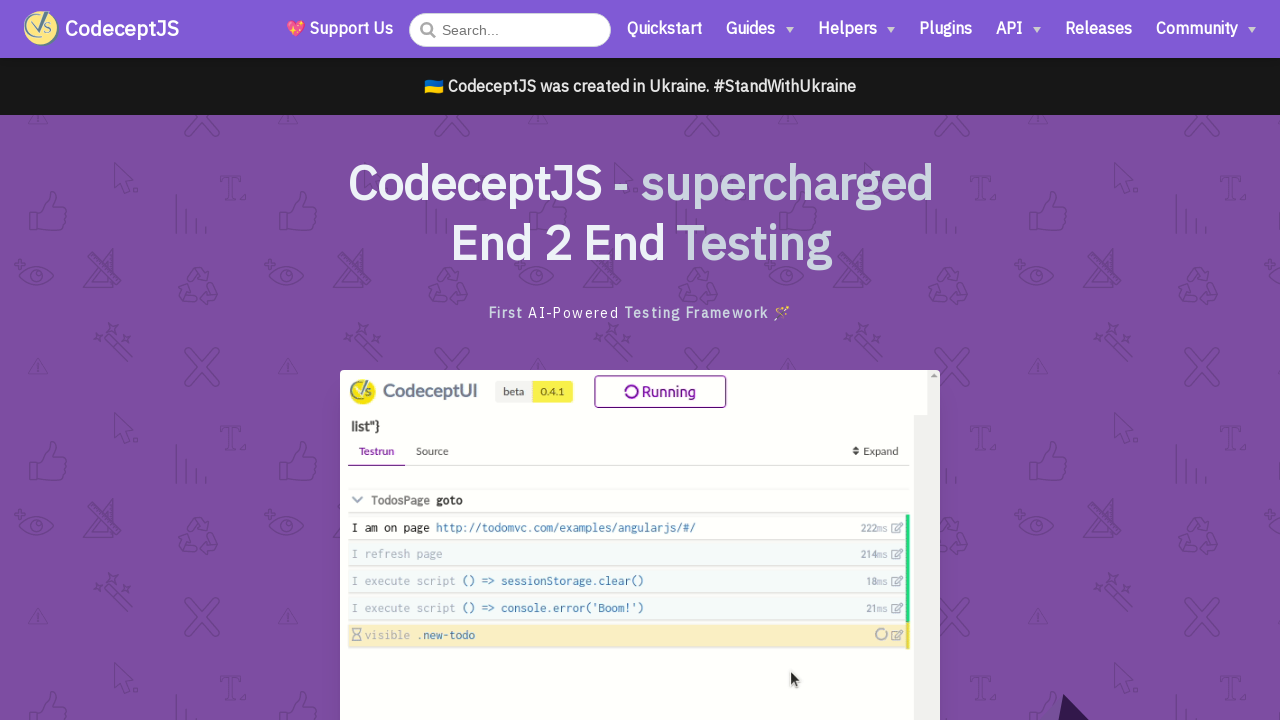